Tests dropdown selection functionality by selecting "Demo2" option from a dropdown menu using visible text selection method

Starting URL: https://grotechminds.com/dropdown/

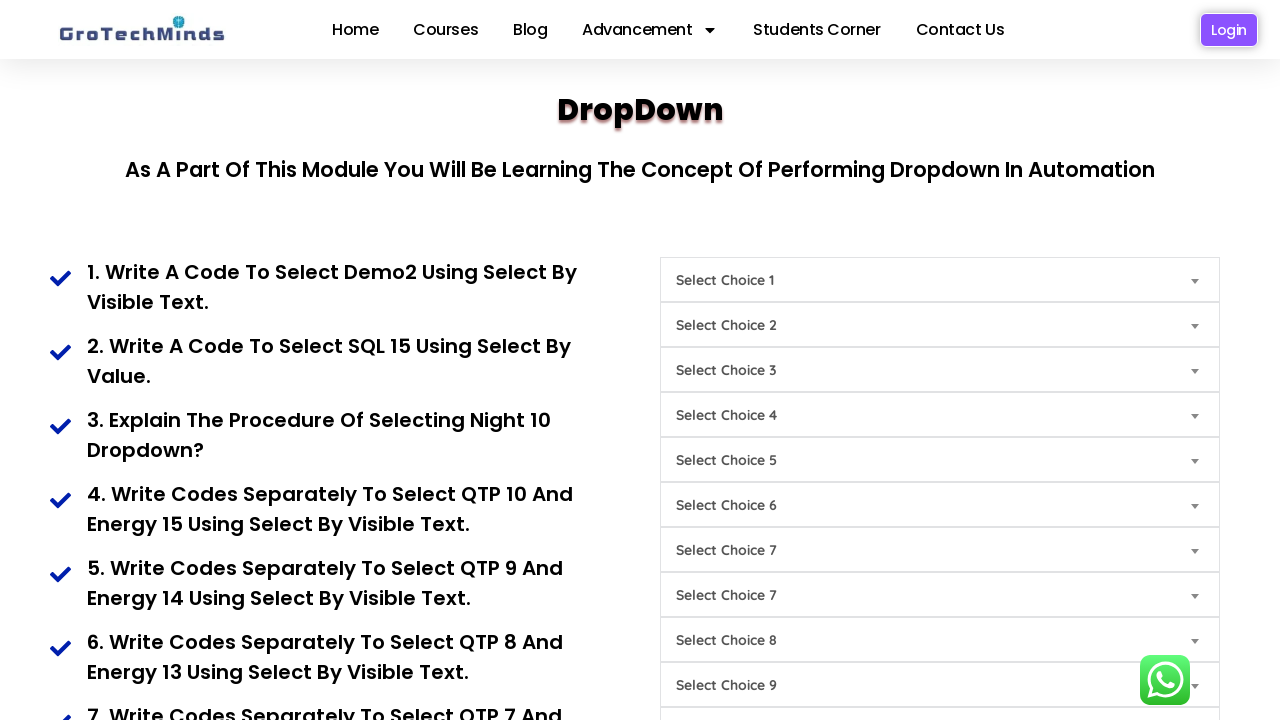

Navigated to dropdown demo page
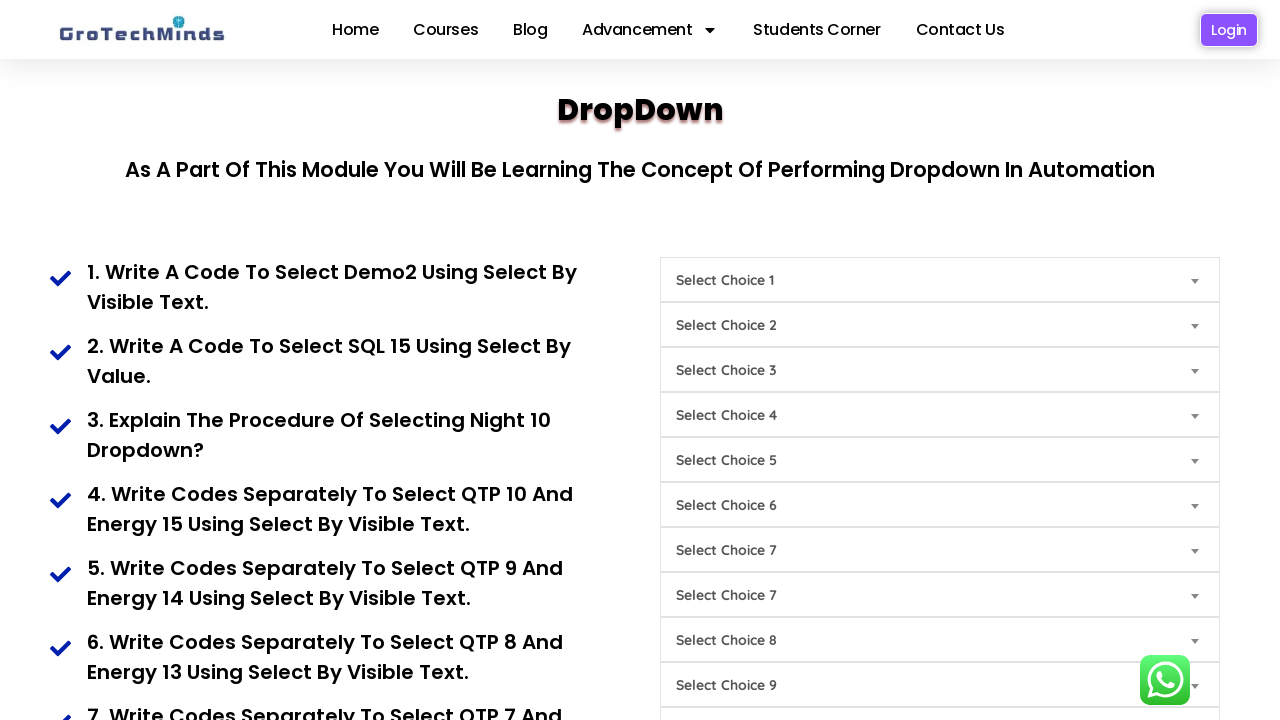

Selected 'Demo2' option from dropdown using visible text on #Choice1
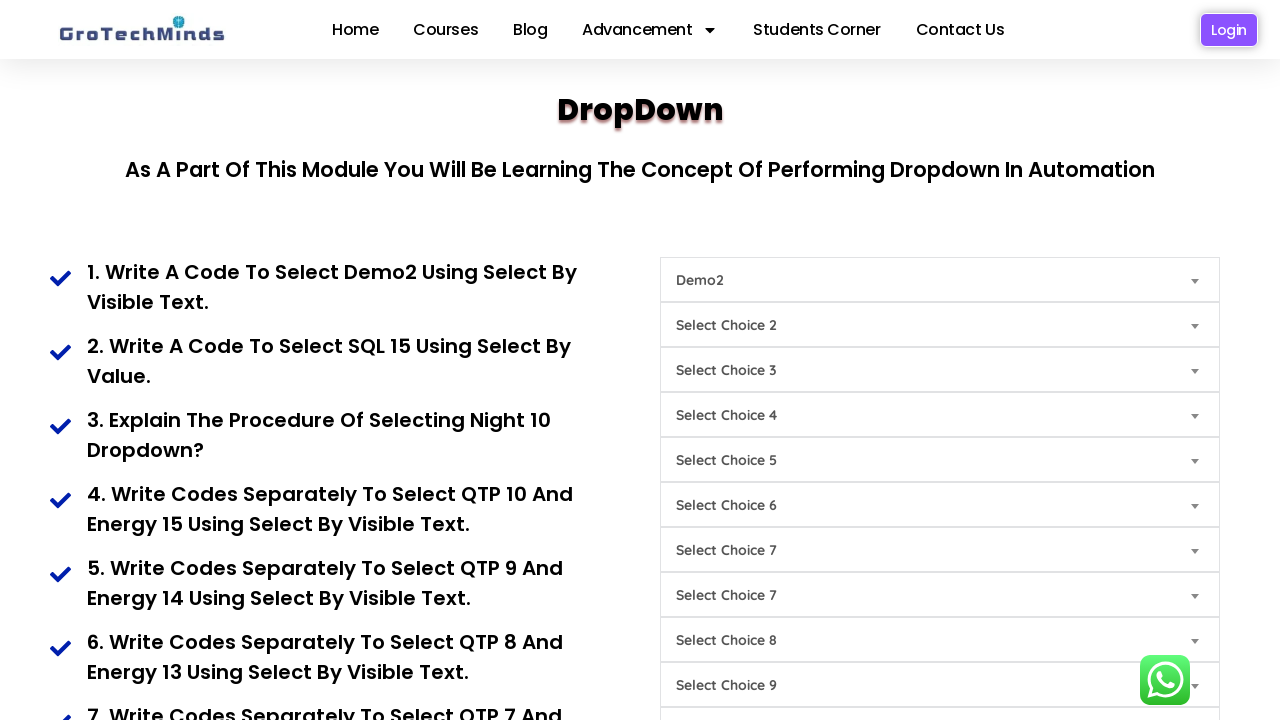

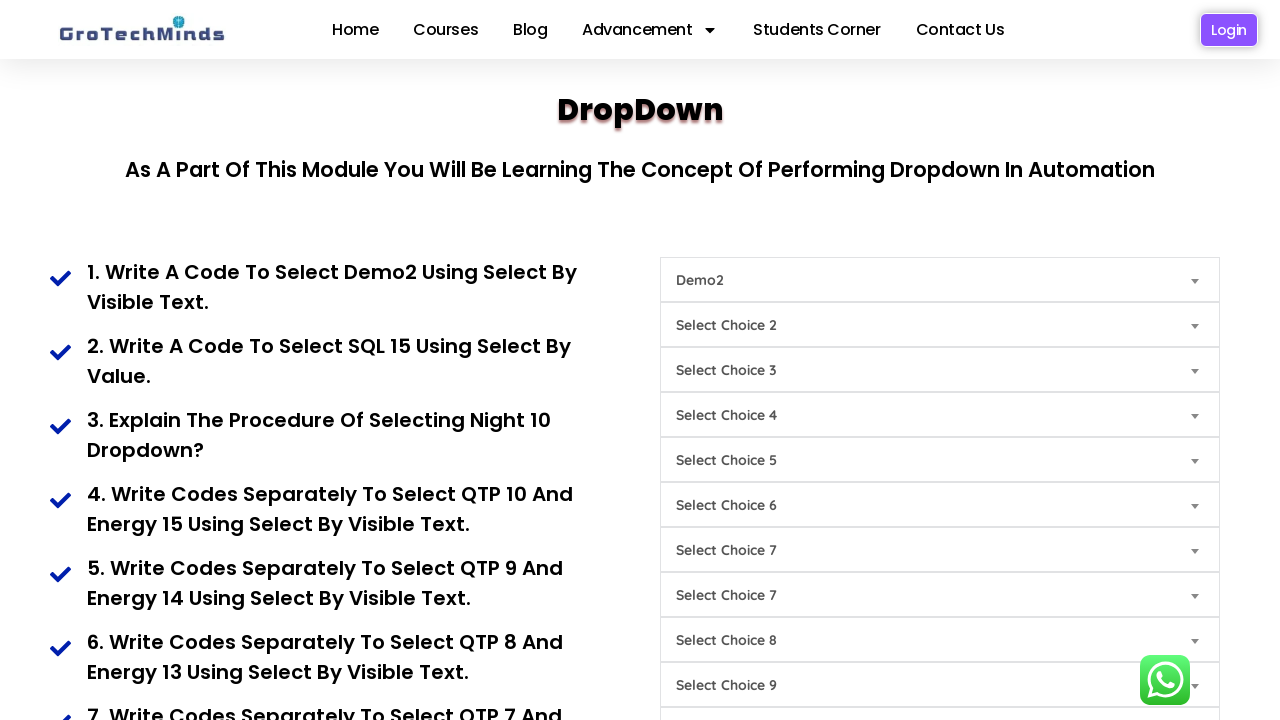